Tests checkbox functionality by clicking on a "Friends and Family" discount checkbox and verifying it becomes selected

Starting URL: https://rahulshettyacademy.com/dropdownsPractise/

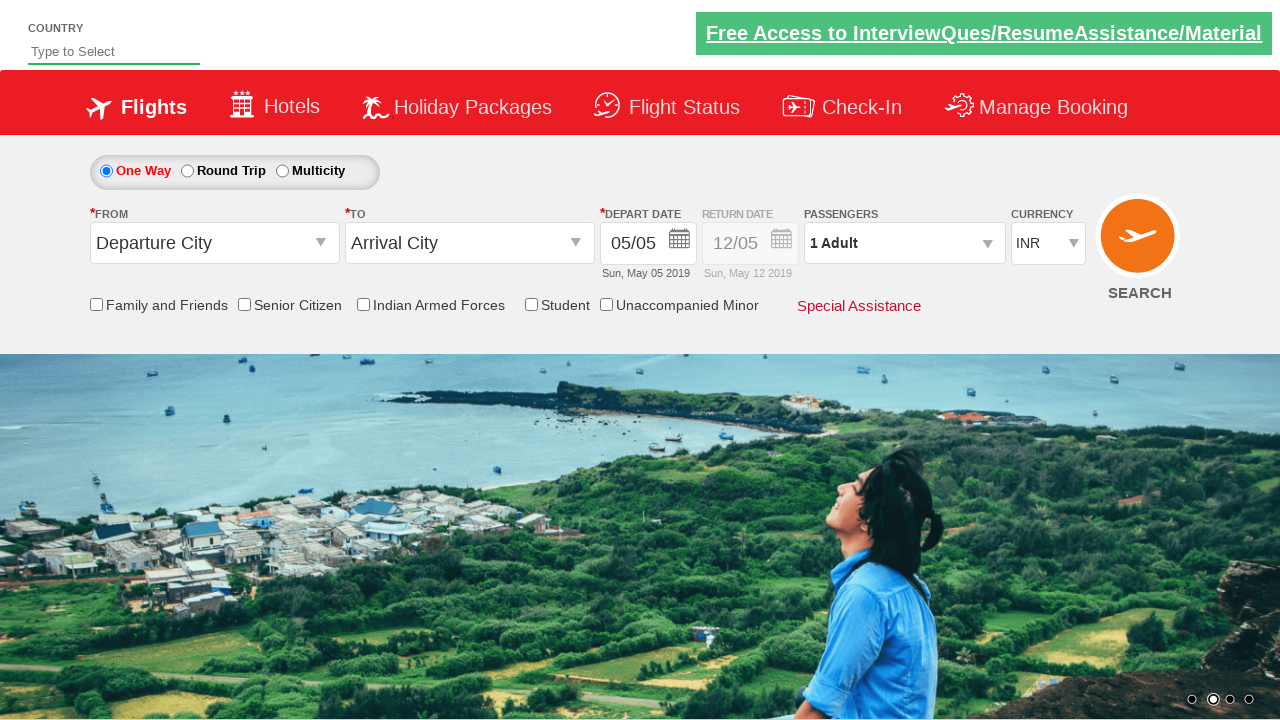

Clicked on Friends and Family discount checkbox at (96, 304) on input[id*='friendsandfamily']
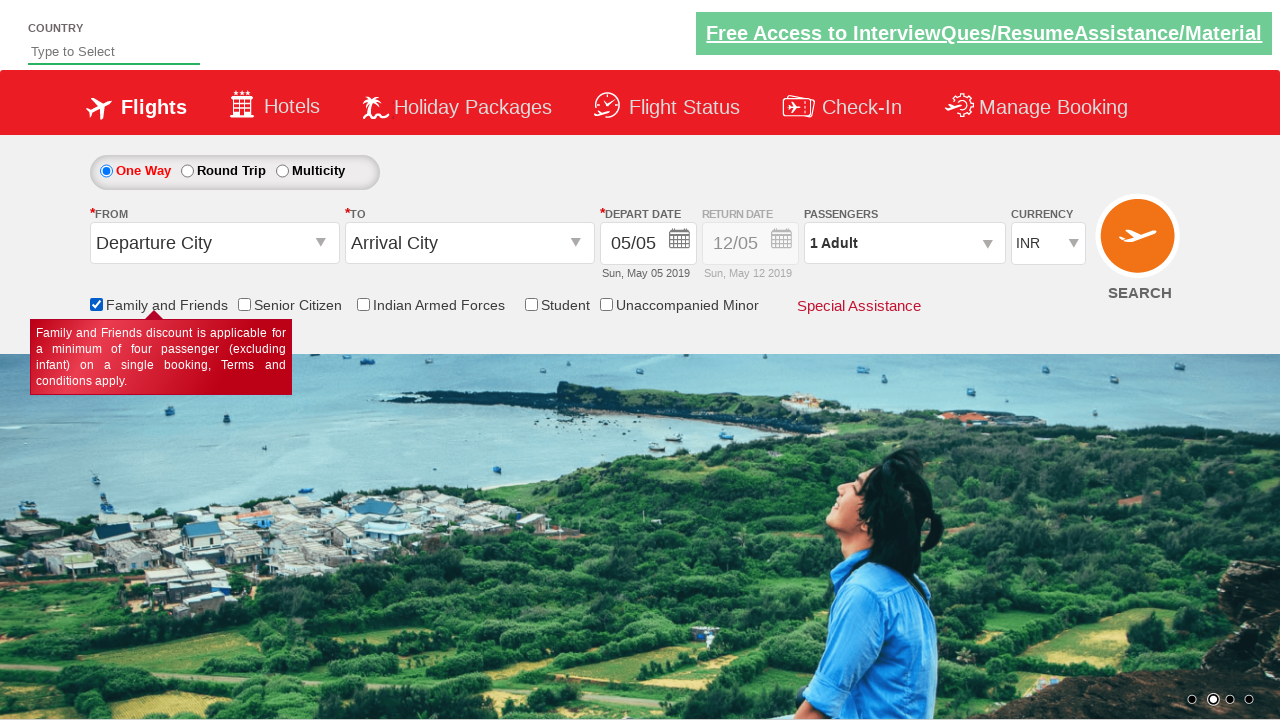

Verified Friends and Family checkbox is selected
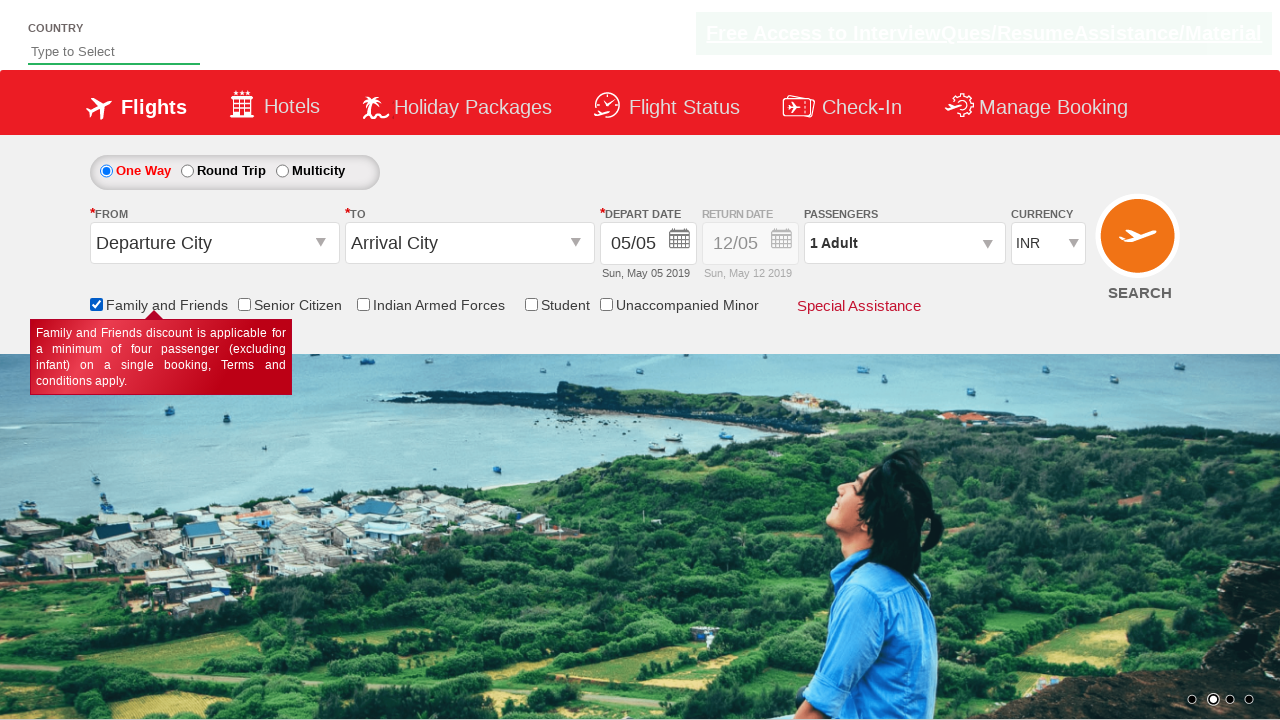

Counted total checkboxes on page: 6
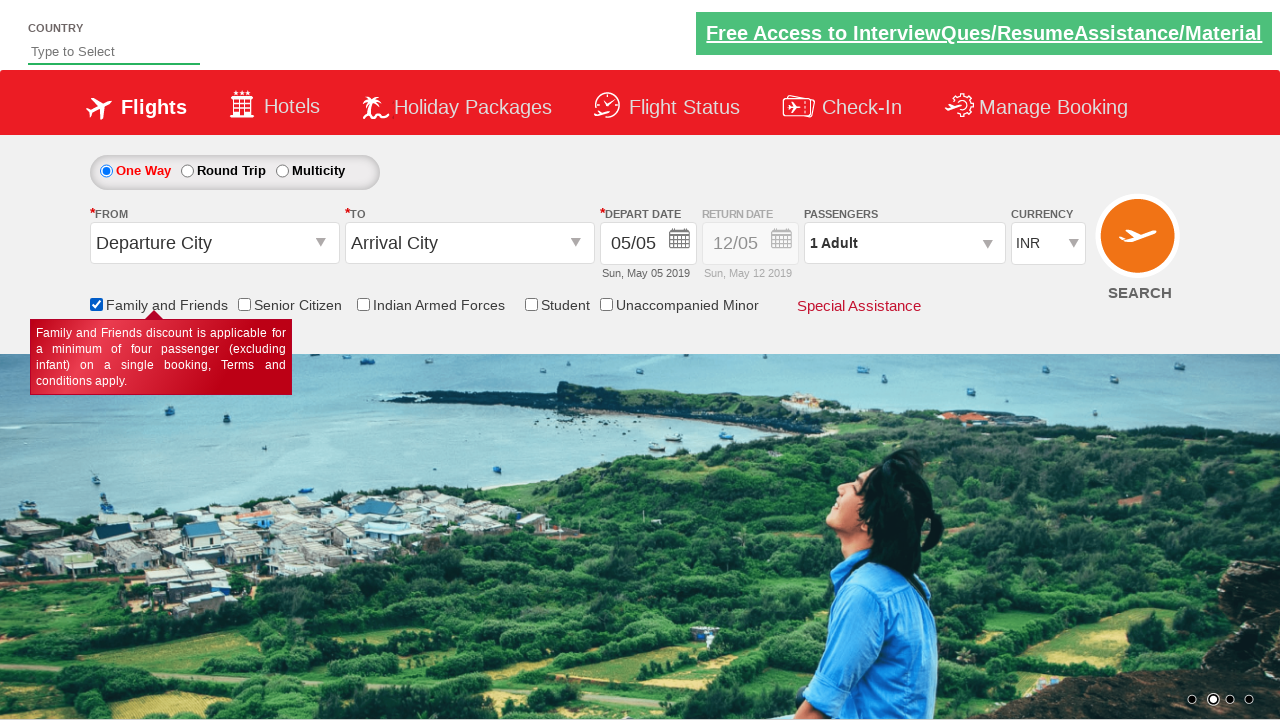

Verified that at least one checkbox exists on the page
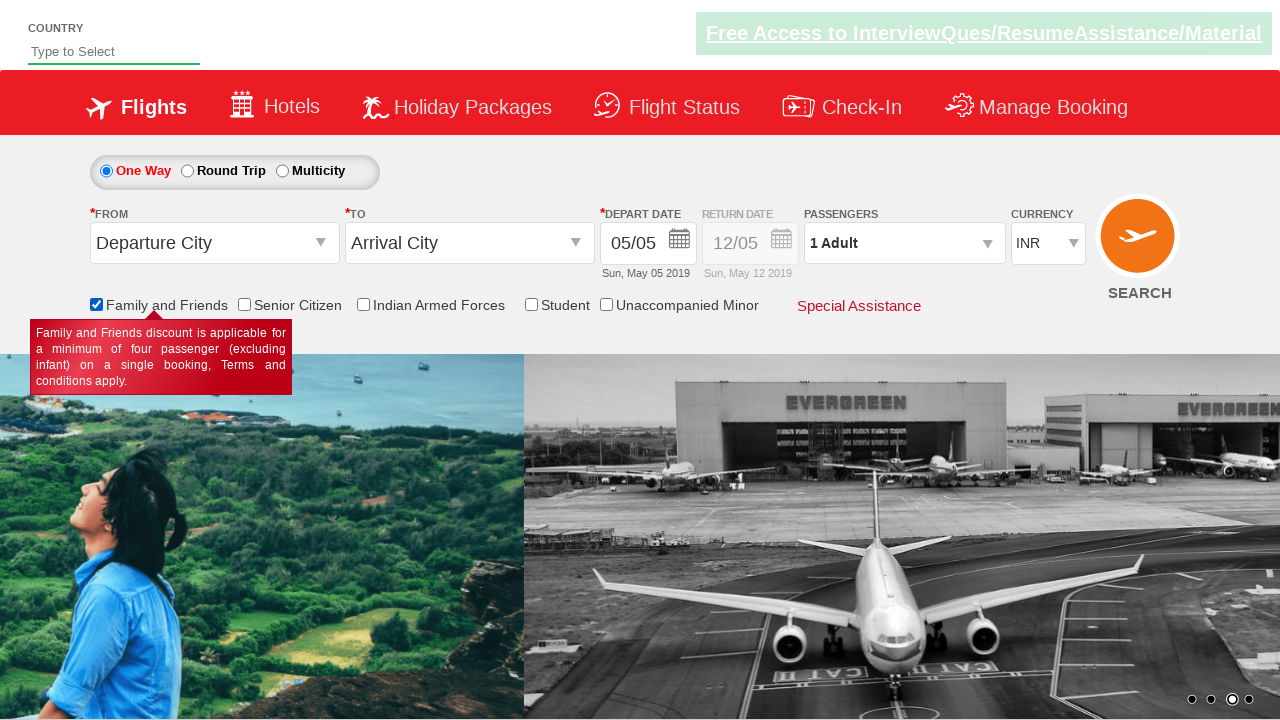

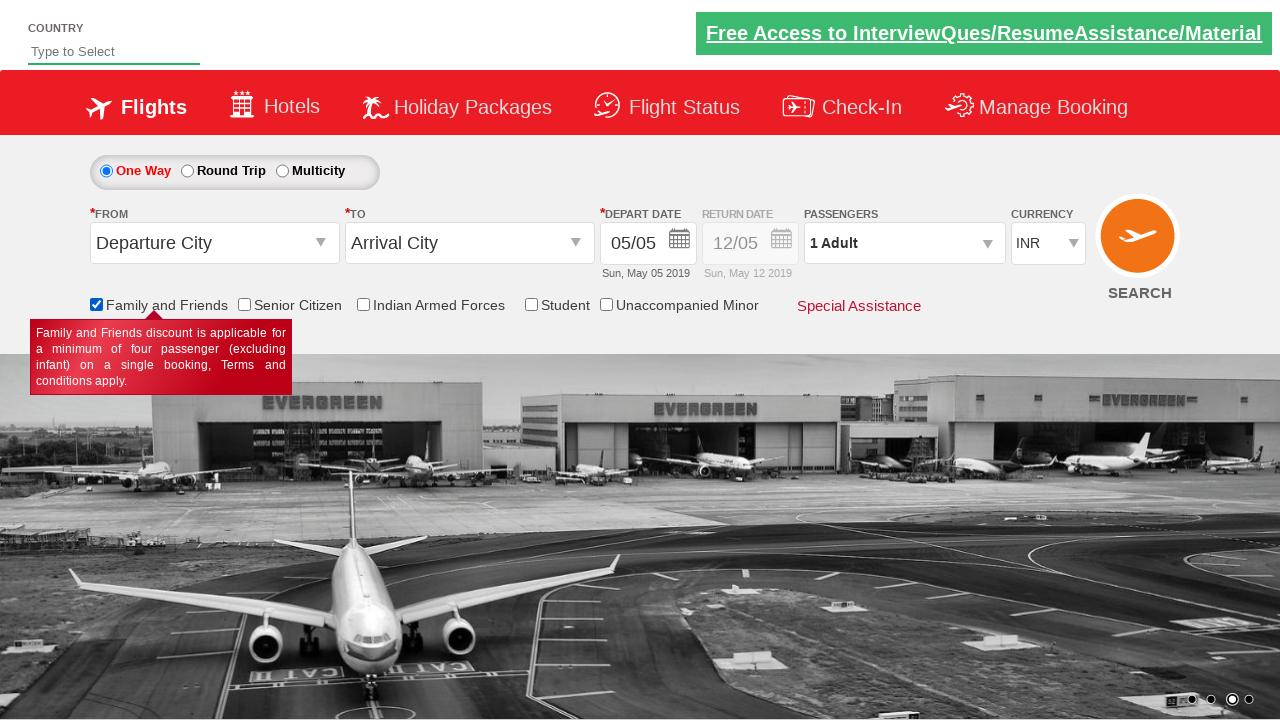